Navigates to a testing blog page and handles an alert that appears on page load

Starting URL: http://only-testing-blog.blogspot.com/2014/01/new-testing.html?

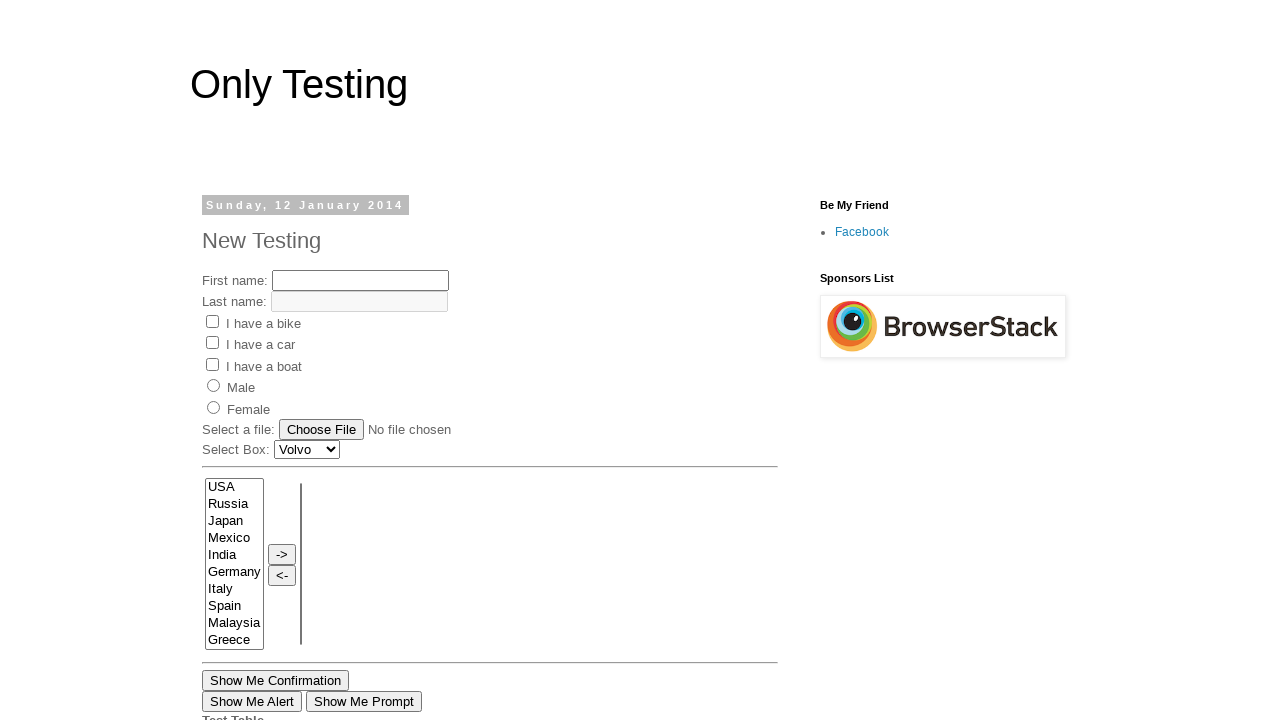

Navigated to the testing blog page
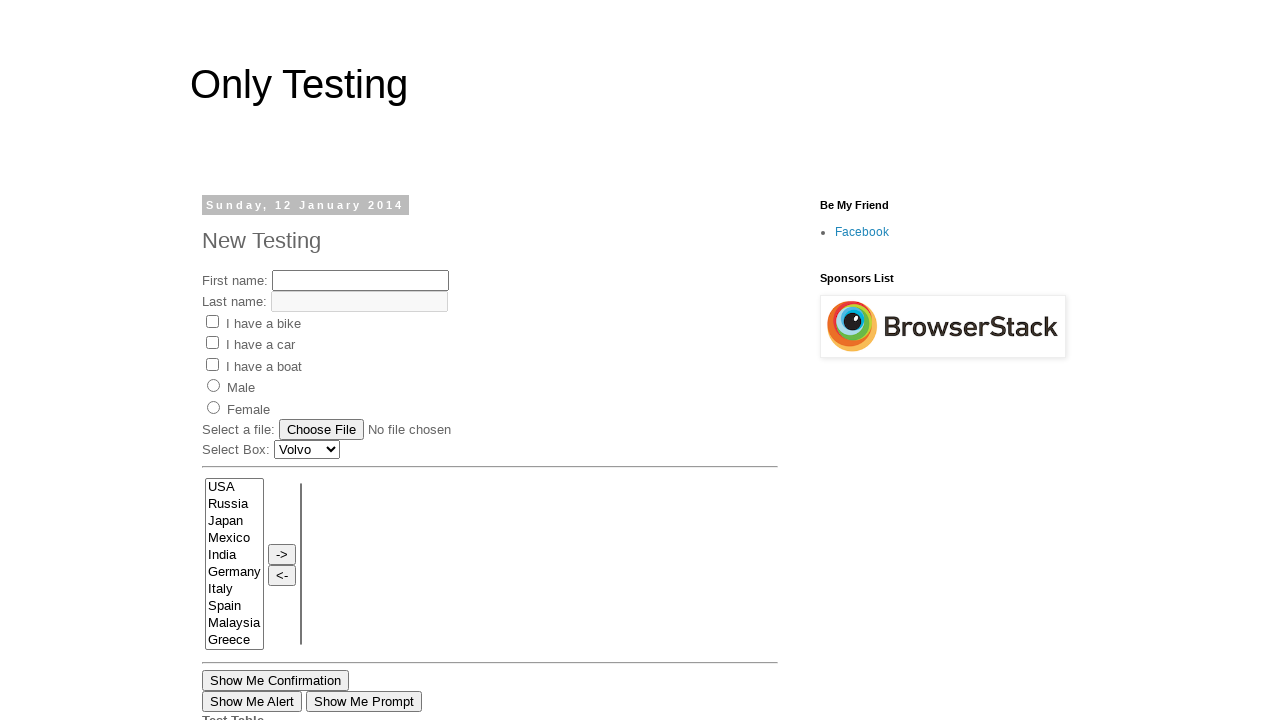

Waited 1 second for alert to appear
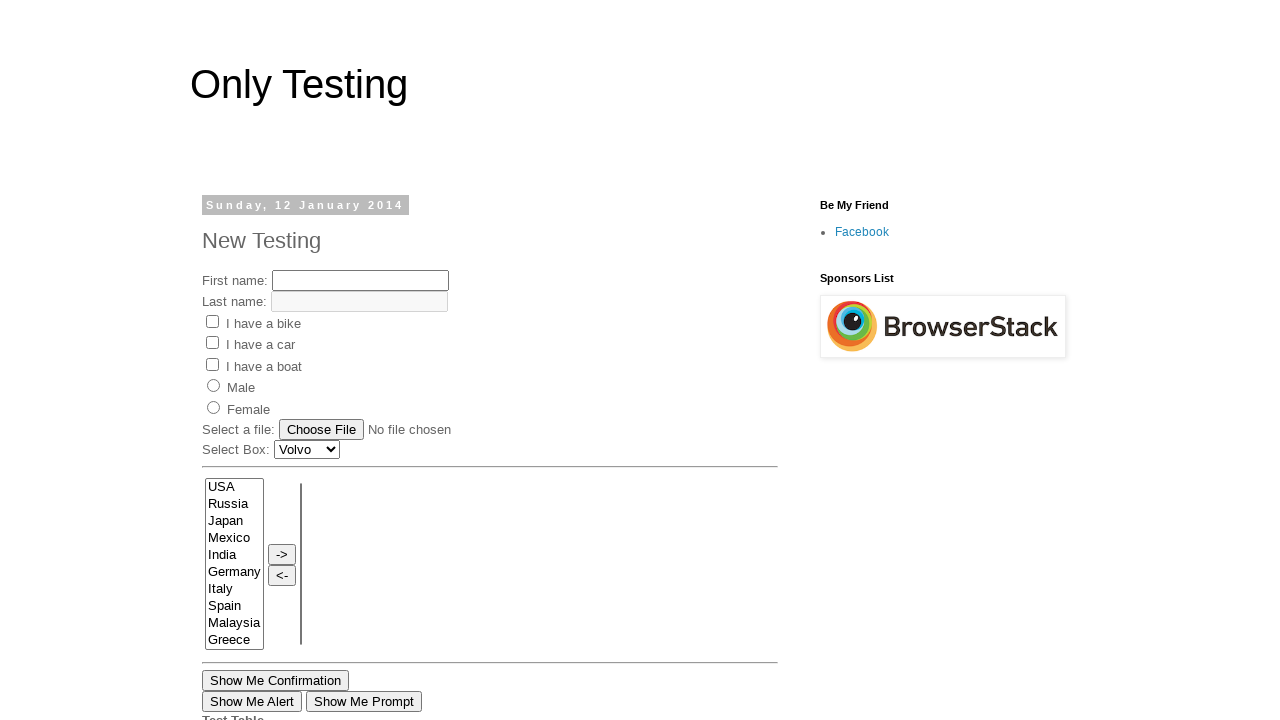

Set up alert dialog handler to accept alerts
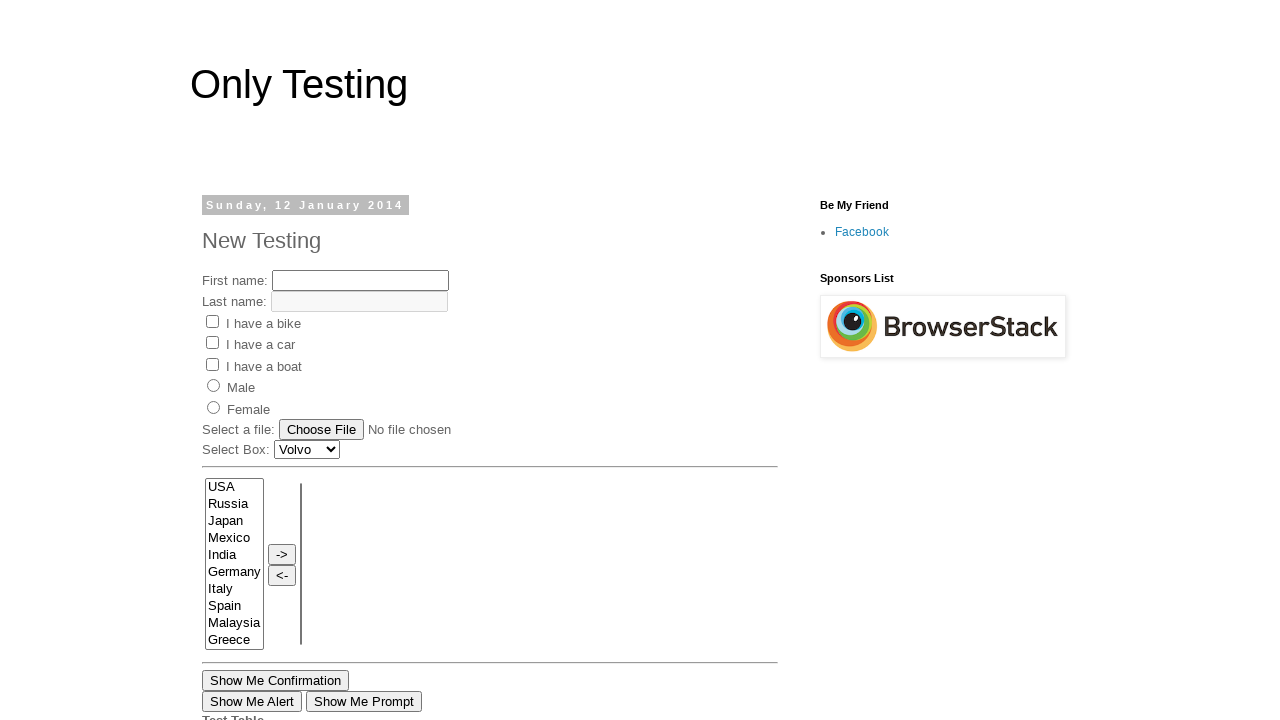

Waited additional 2 seconds for any delayed alerts
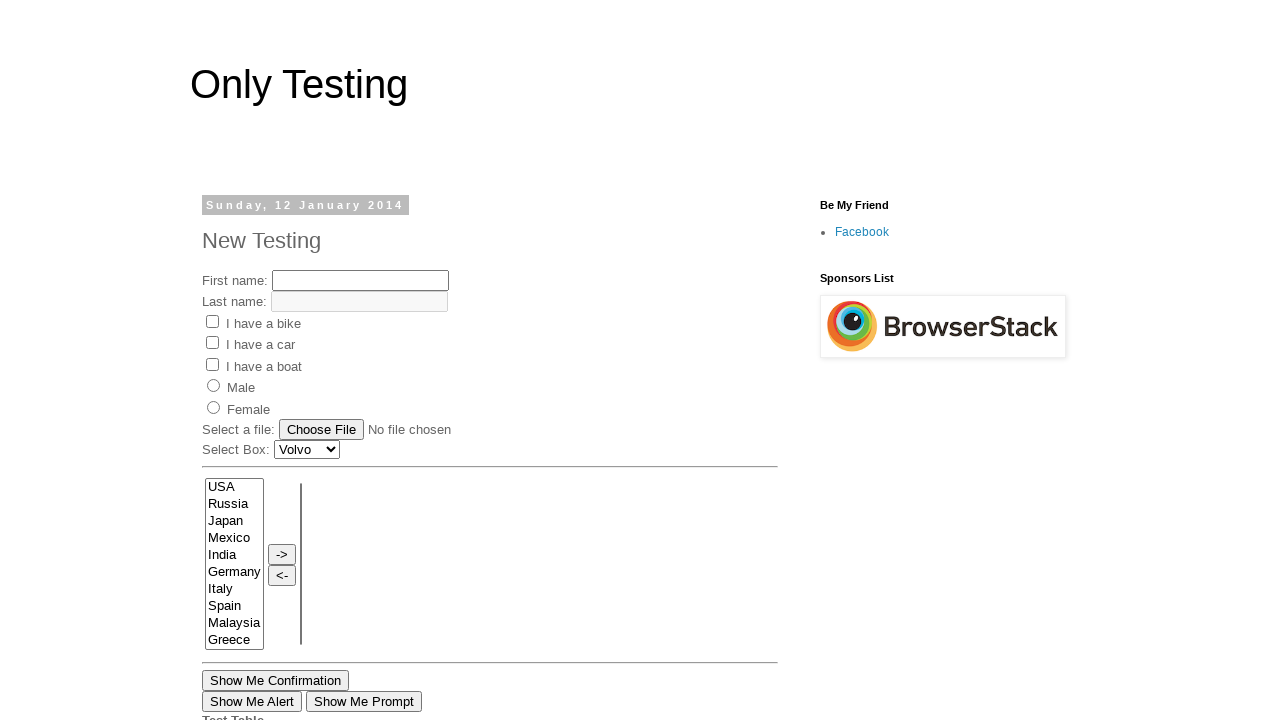

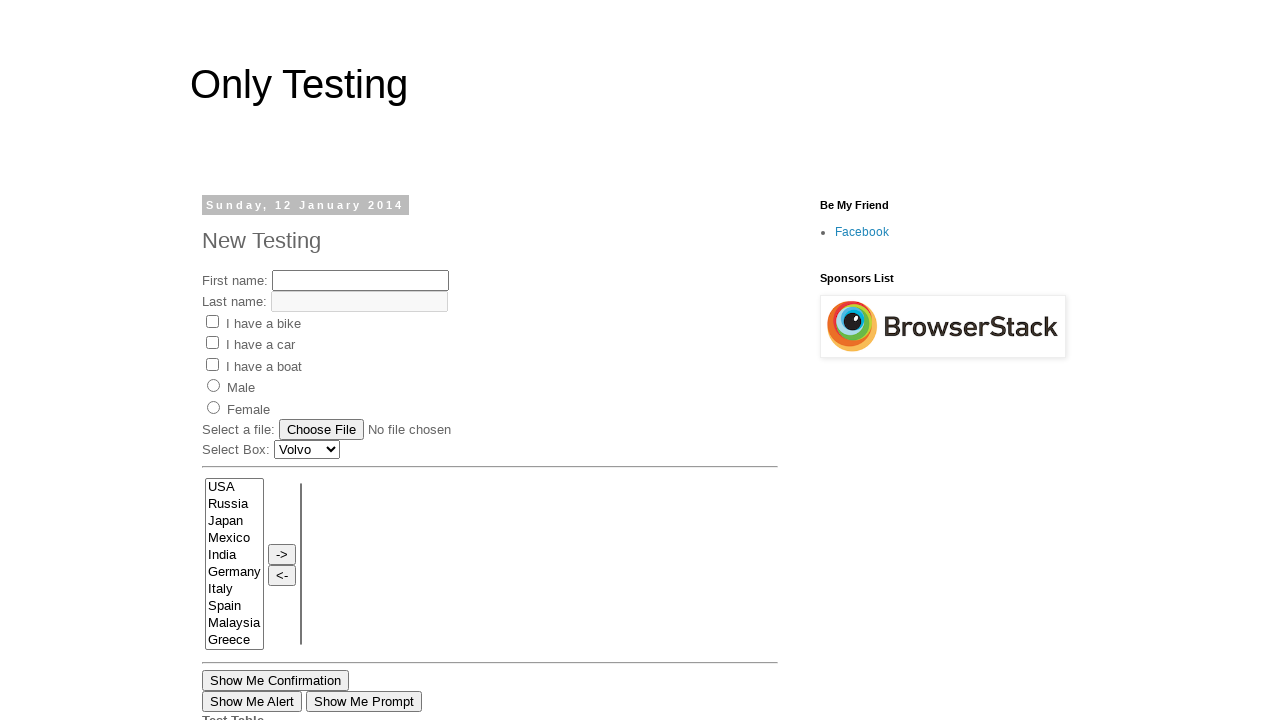